Tests date picker functionality by navigating to the Date & Time Picker section and entering the current date

Starting URL: https://demoapps.qspiders.com/ui?scenario=1

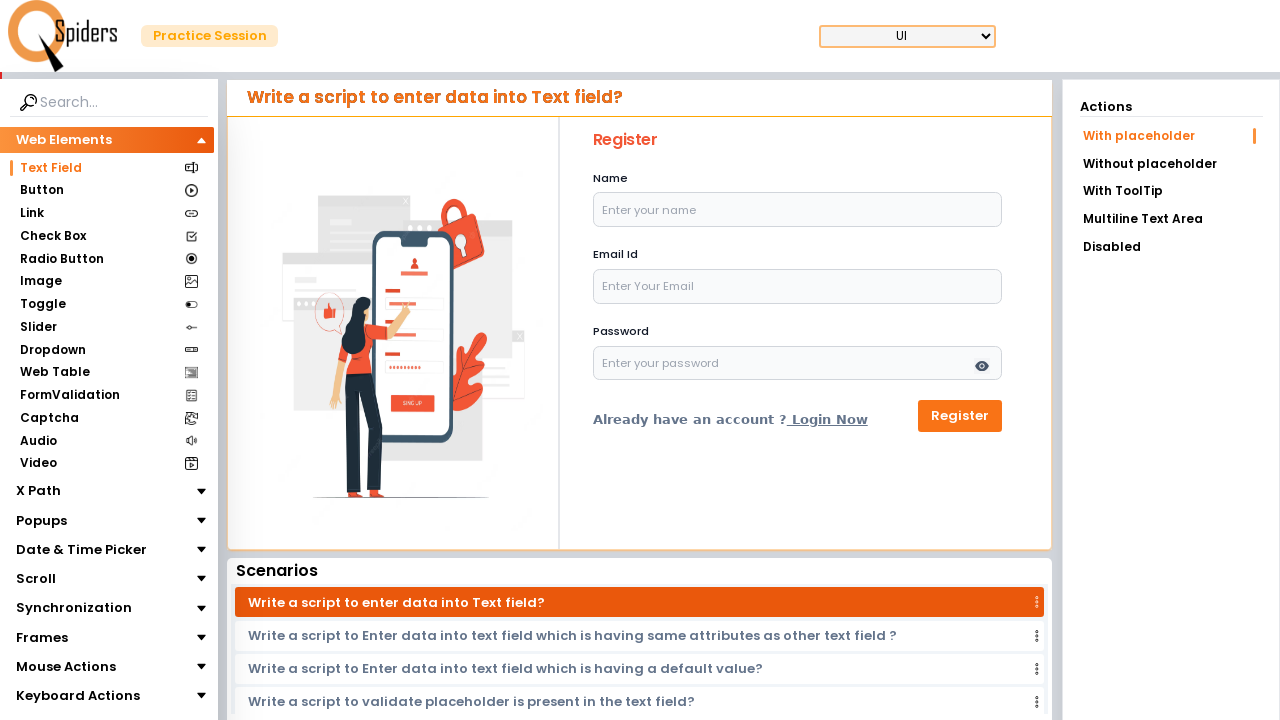

Clicked on Date & Time Picker section at (82, 550) on xpath=//section[text()='Date & Time Picker']
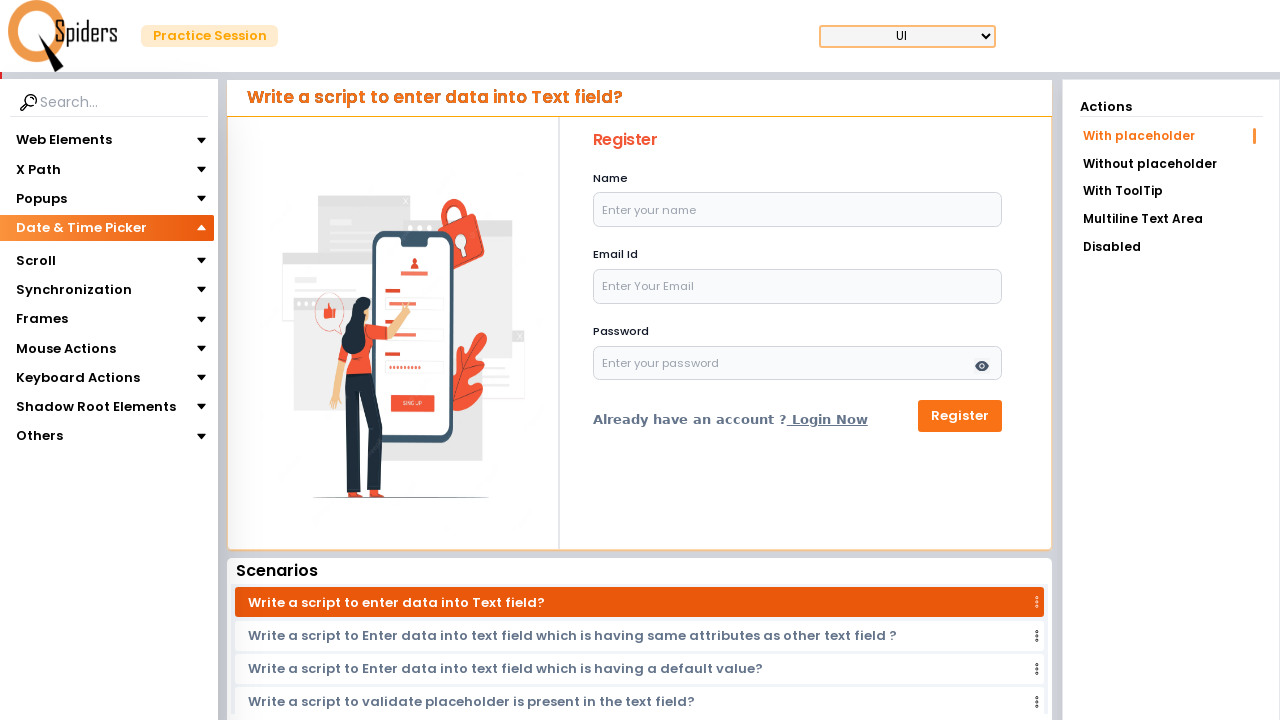

Clicked on Date Picker option at (56, 256) on xpath=//section[text()='Date Picker']
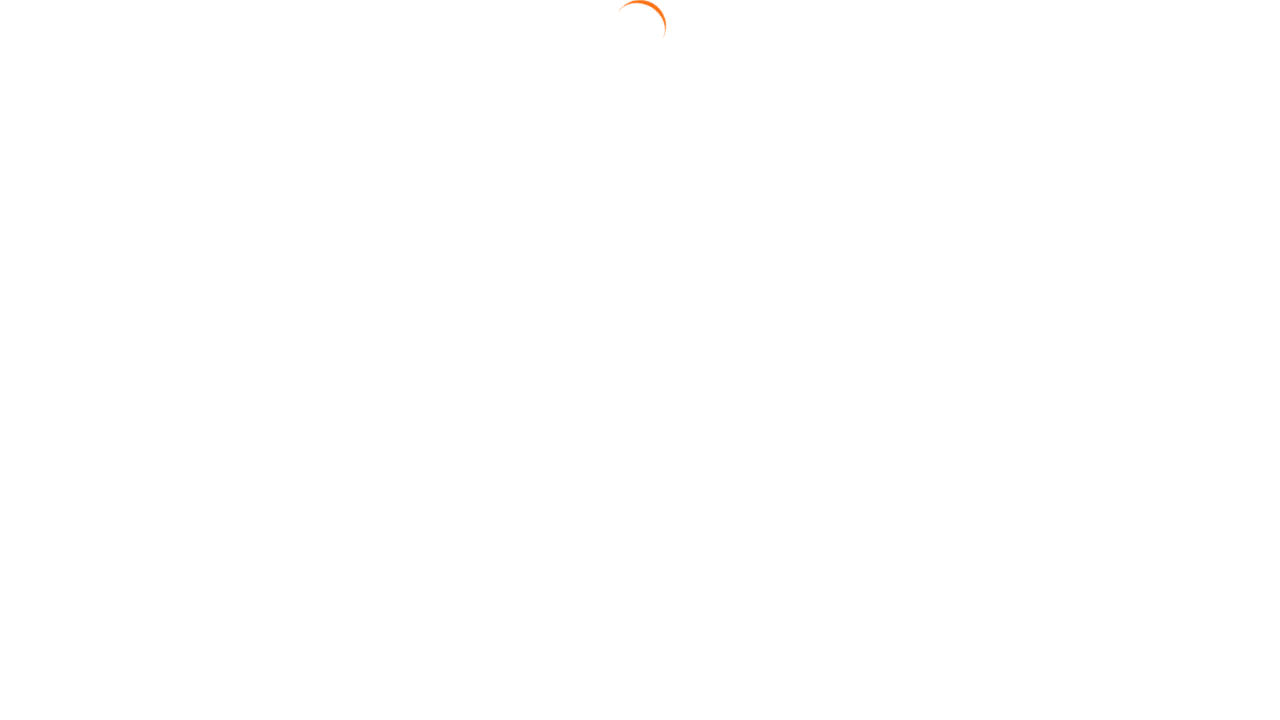

Waited 3 seconds for date input to load
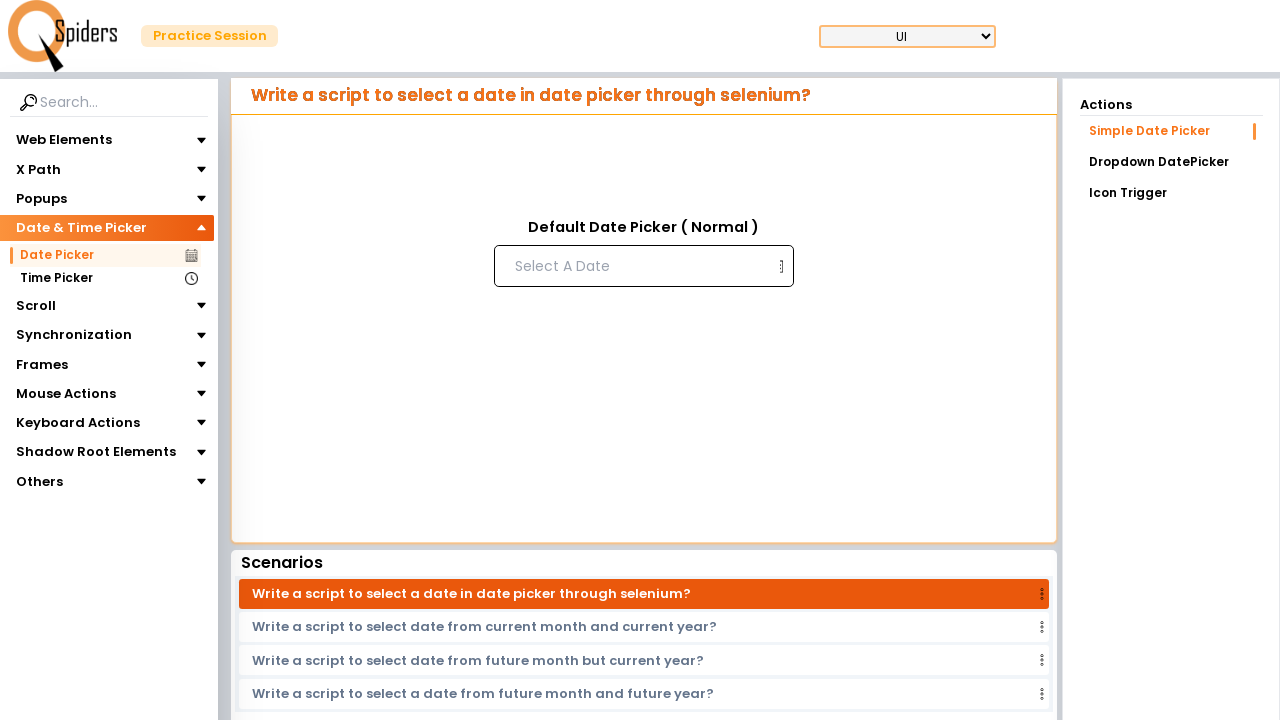

Filled date input with current date: 01/03/2026 on (//input[@type='text'])[1]
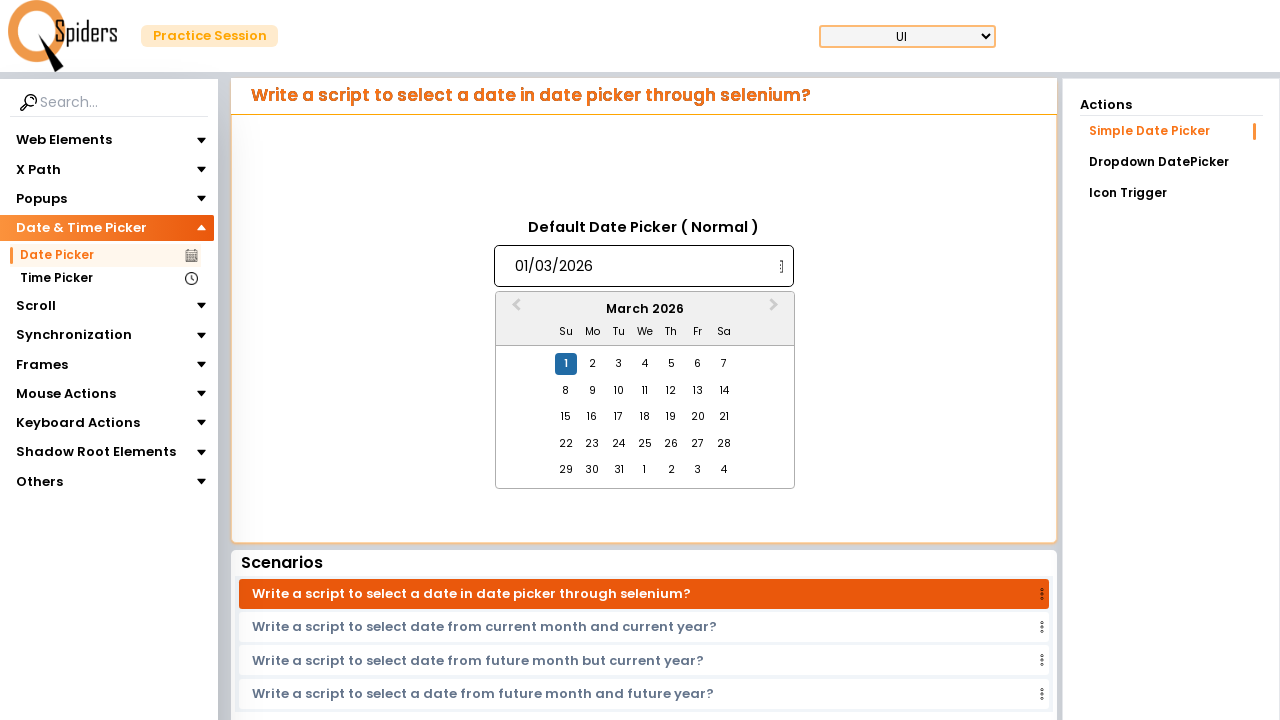

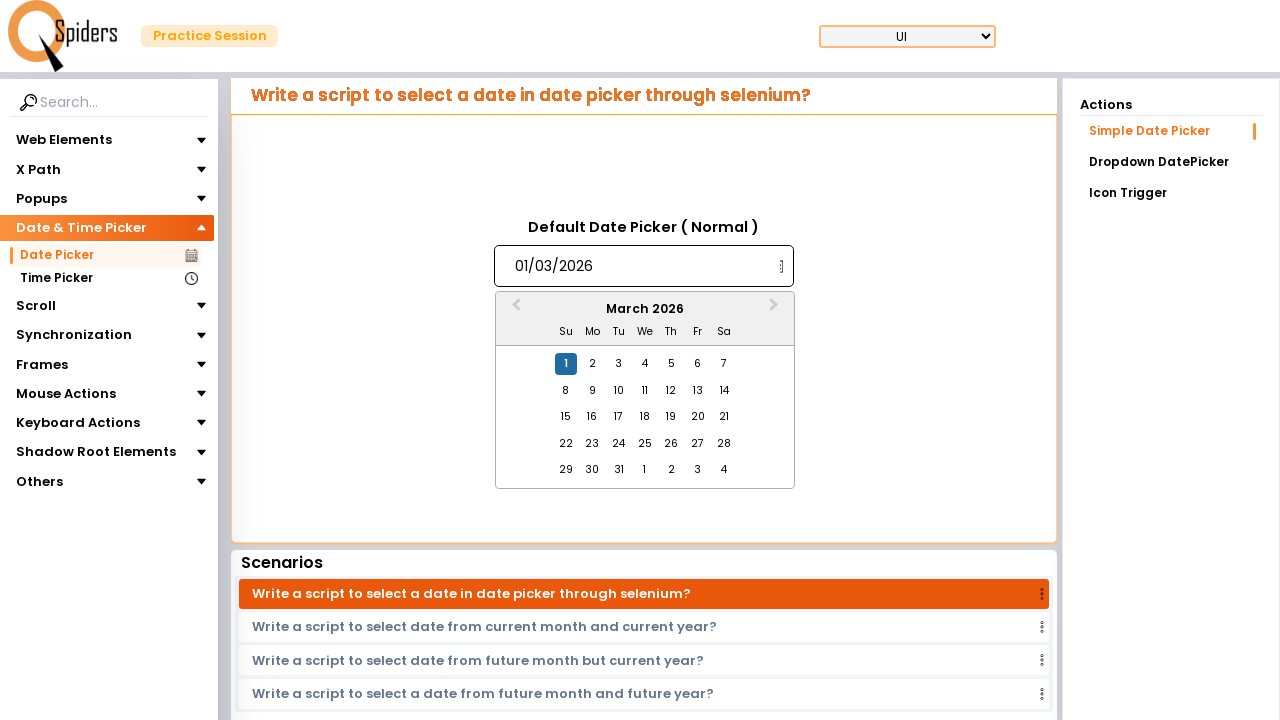